Tests jQuery UI menu interaction by hovering over a menu item to reveal a submenu and then clicking on a submenu option

Starting URL: https://the-internet.herokuapp.com/jqueryui/menu#

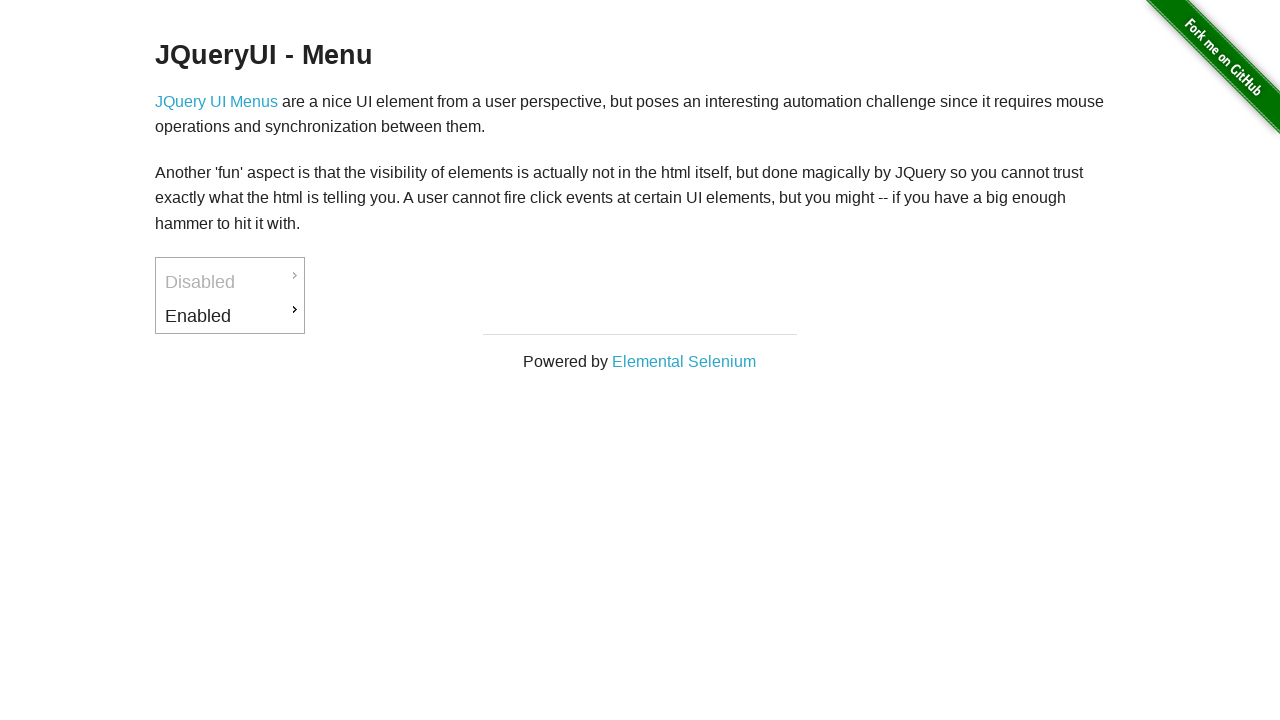

Hovered over menu item to reveal submenu at (230, 316) on #ui-id-3 > a
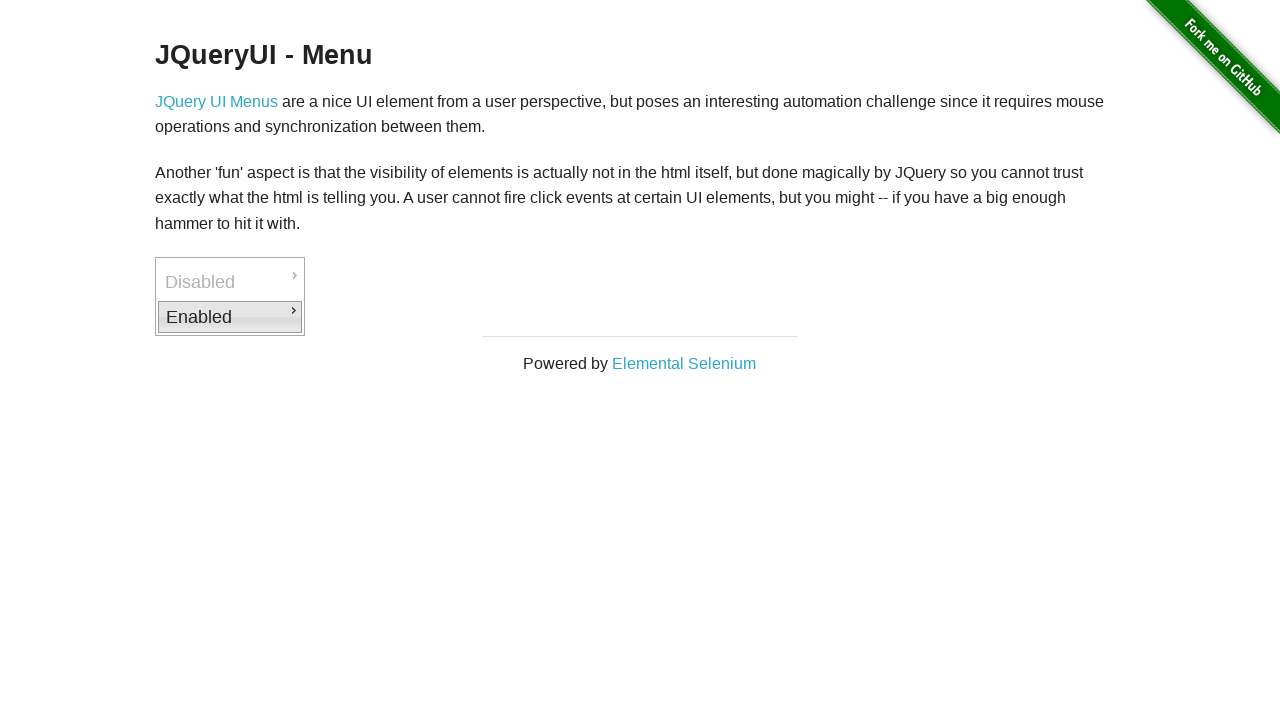

Clicked on submenu item at (376, 362) on #ui-id-8 > a
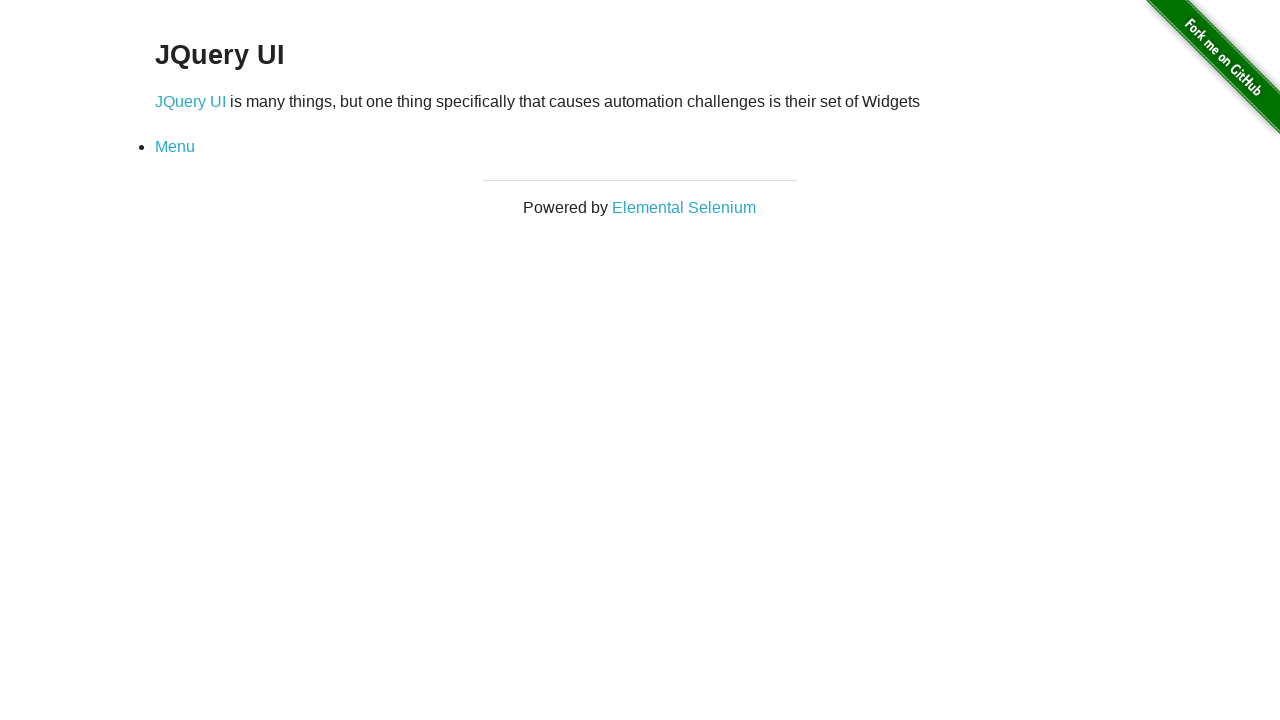

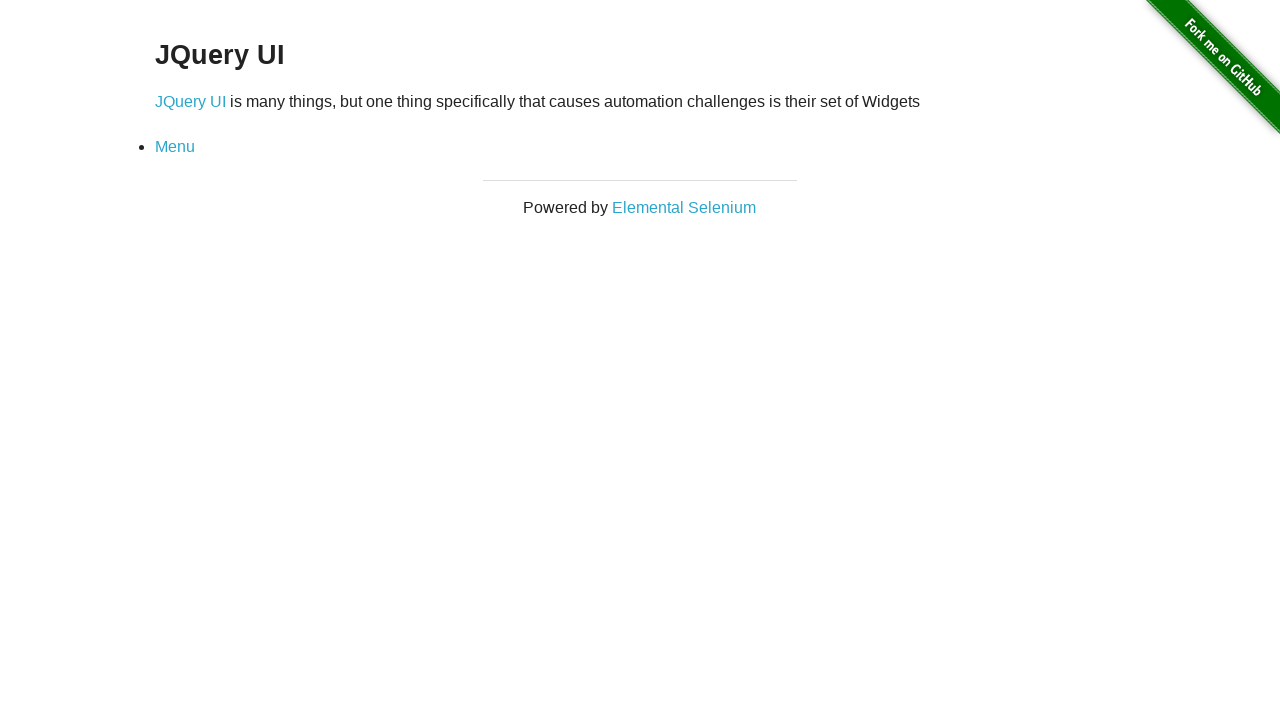